Tests the AngularJS homepage greeting feature using Page Object pattern by entering a name and verifying the greeting message

Starting URL: http://www.angularjs.org

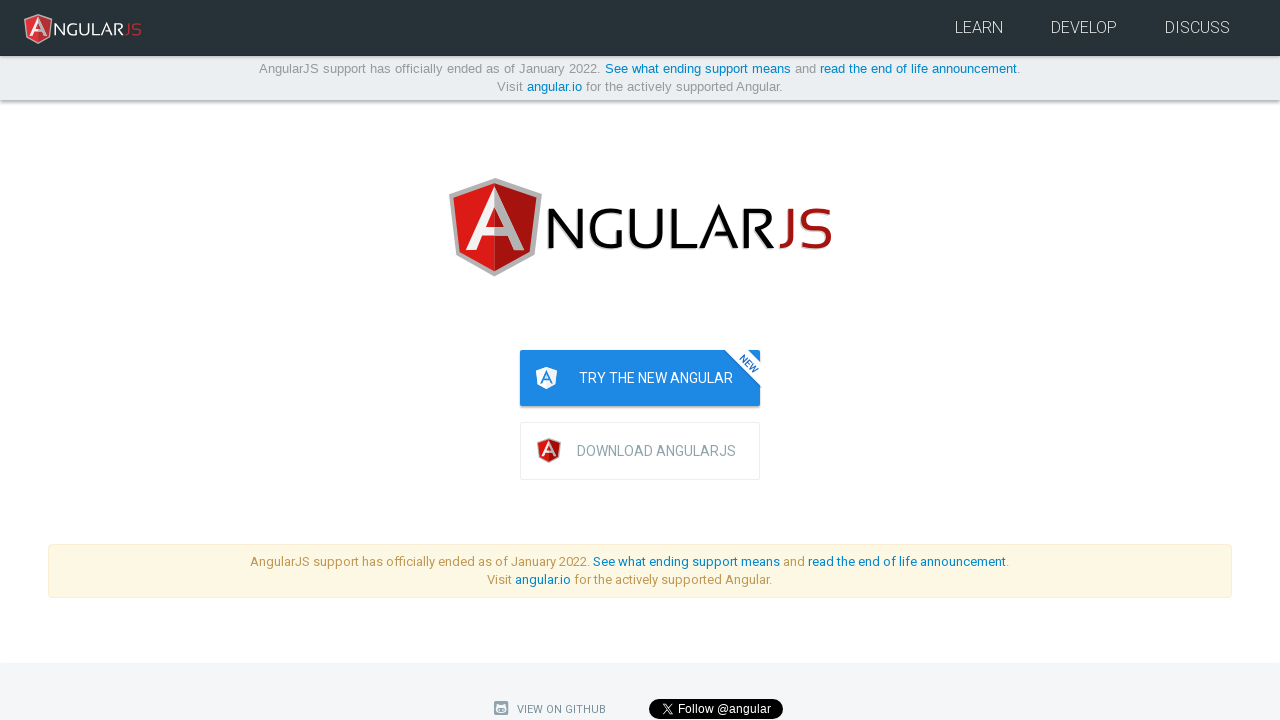

Filled name input field with 'Julie' on input[ng-model='yourName']
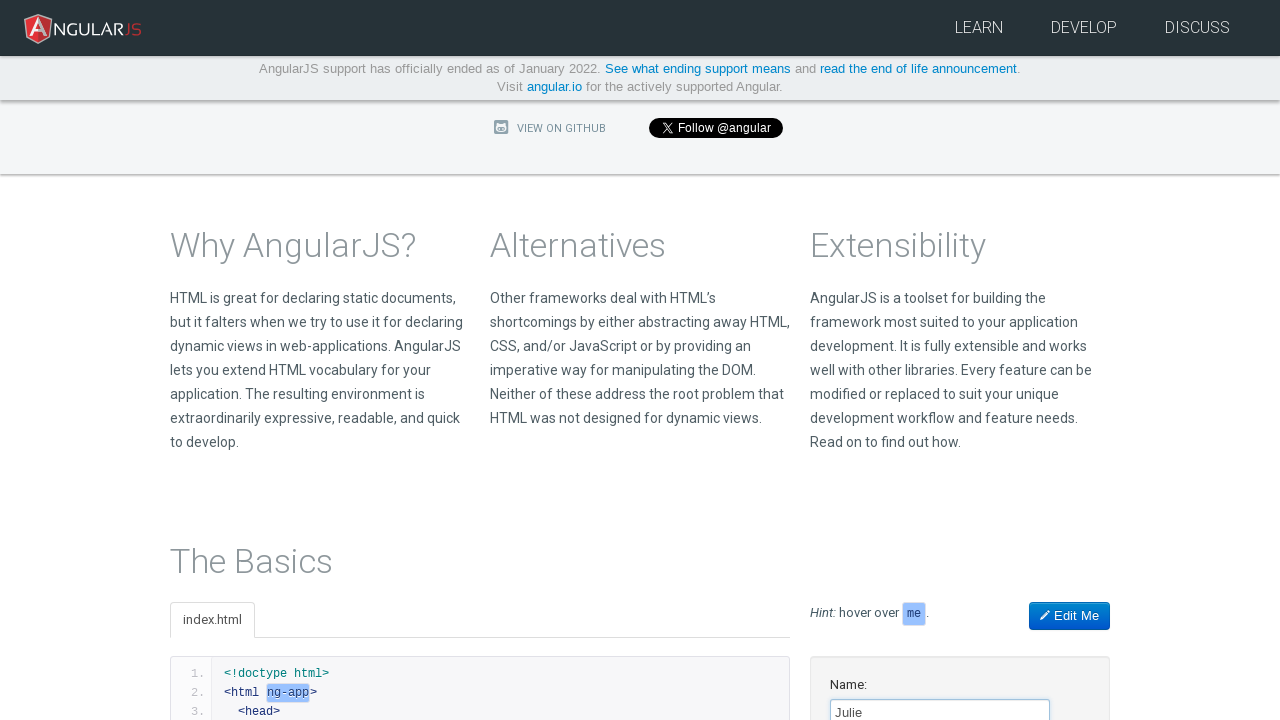

Greeting message 'Hello Julie!' appeared
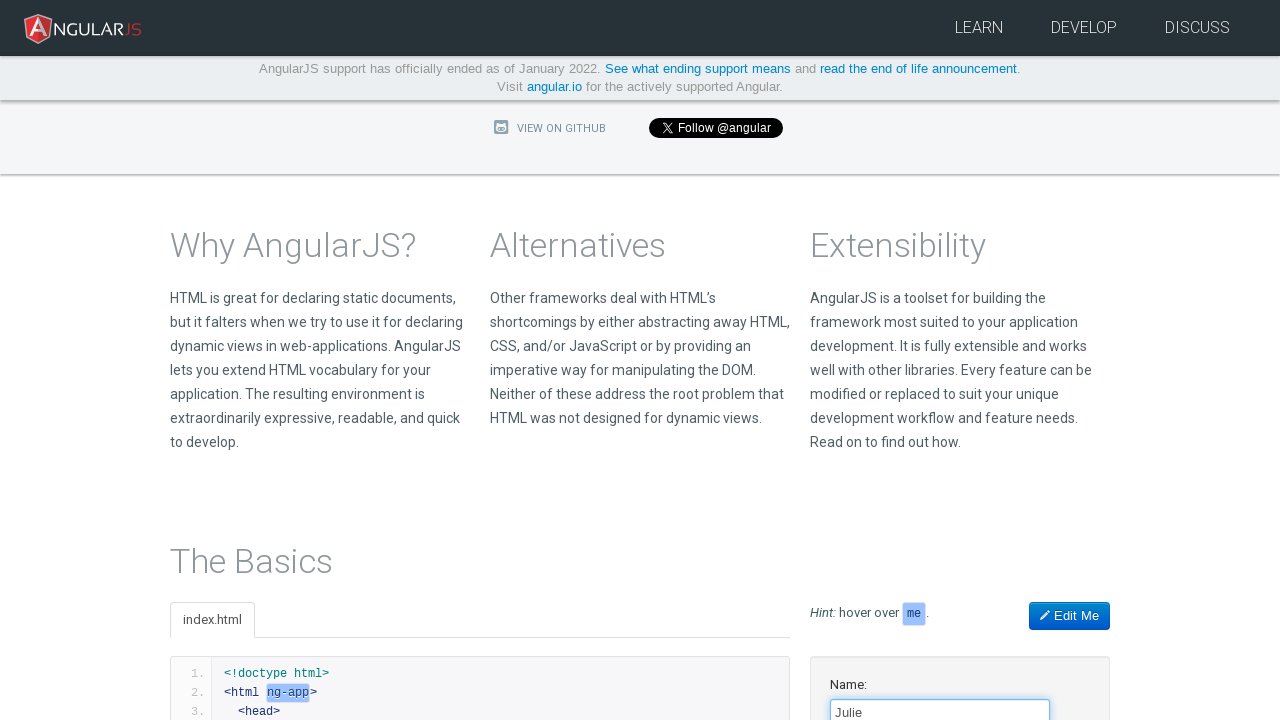

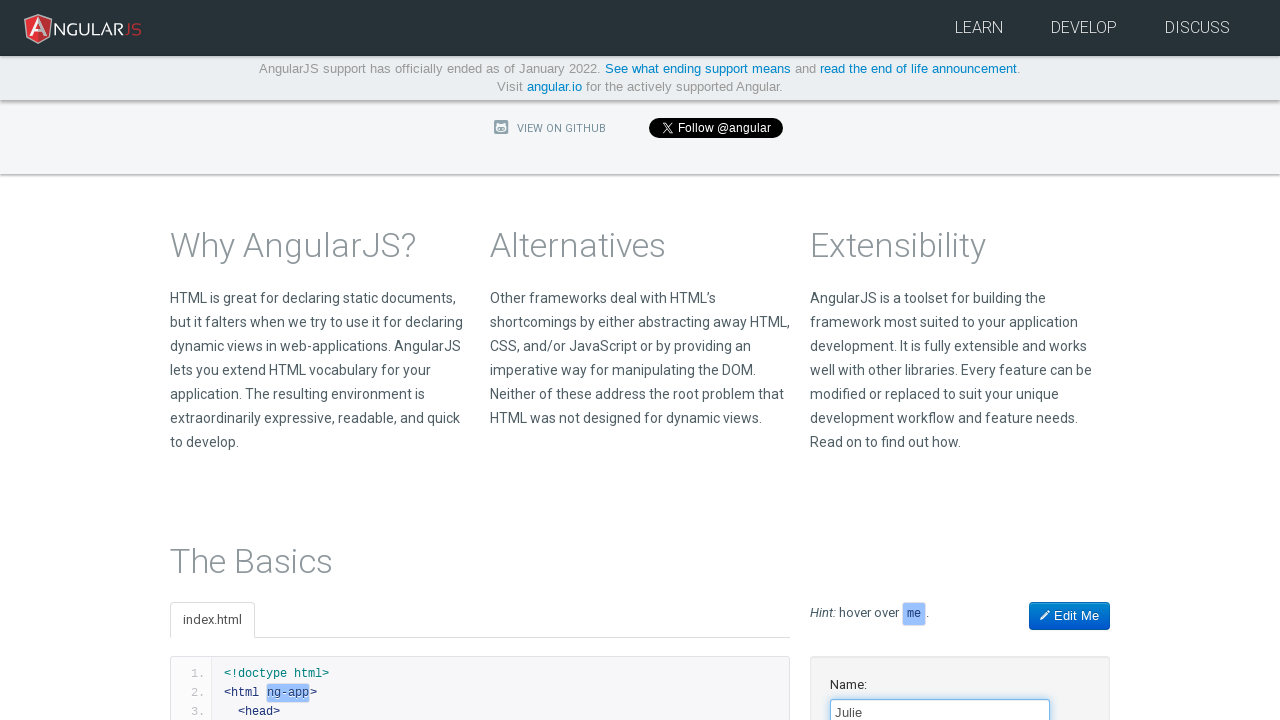